Tests the prompt alert functionality on the DemoQA alerts page by clicking the prompt button and entering text into the alert dialog

Starting URL: https://demoqa.com/alerts

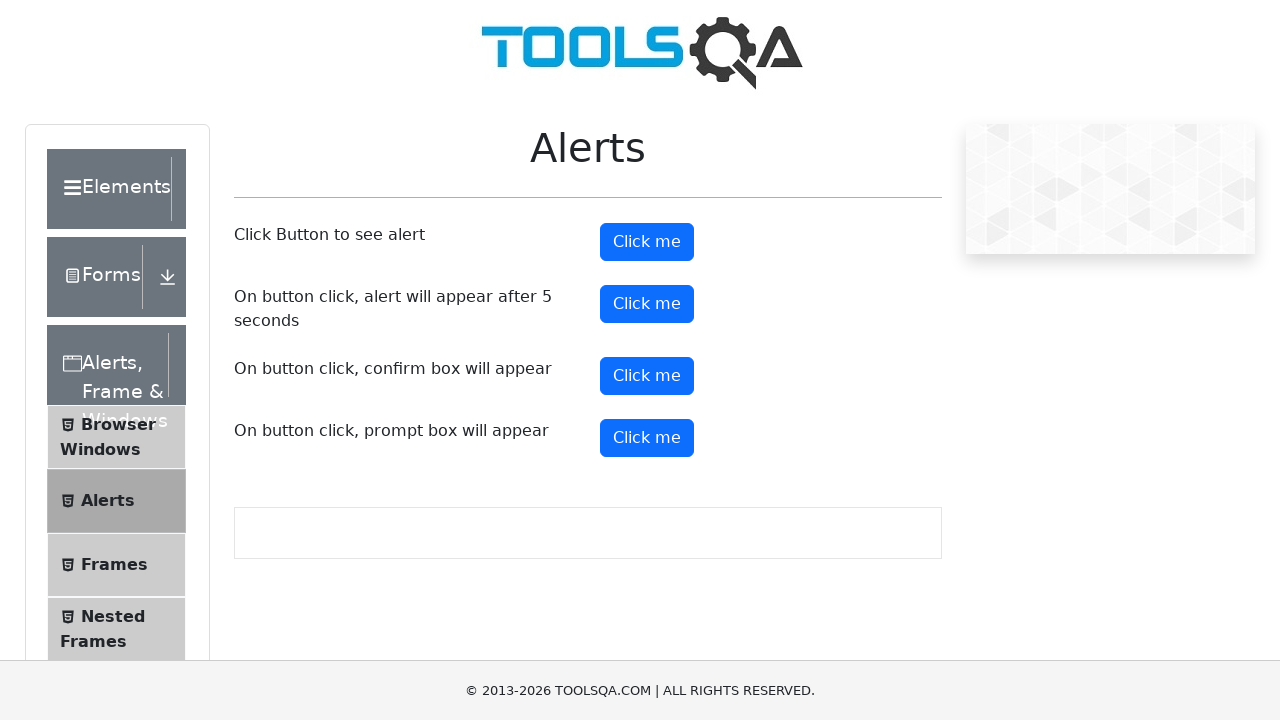

Clicked the prompt button to trigger the alert dialog at (647, 438) on button#promtButton
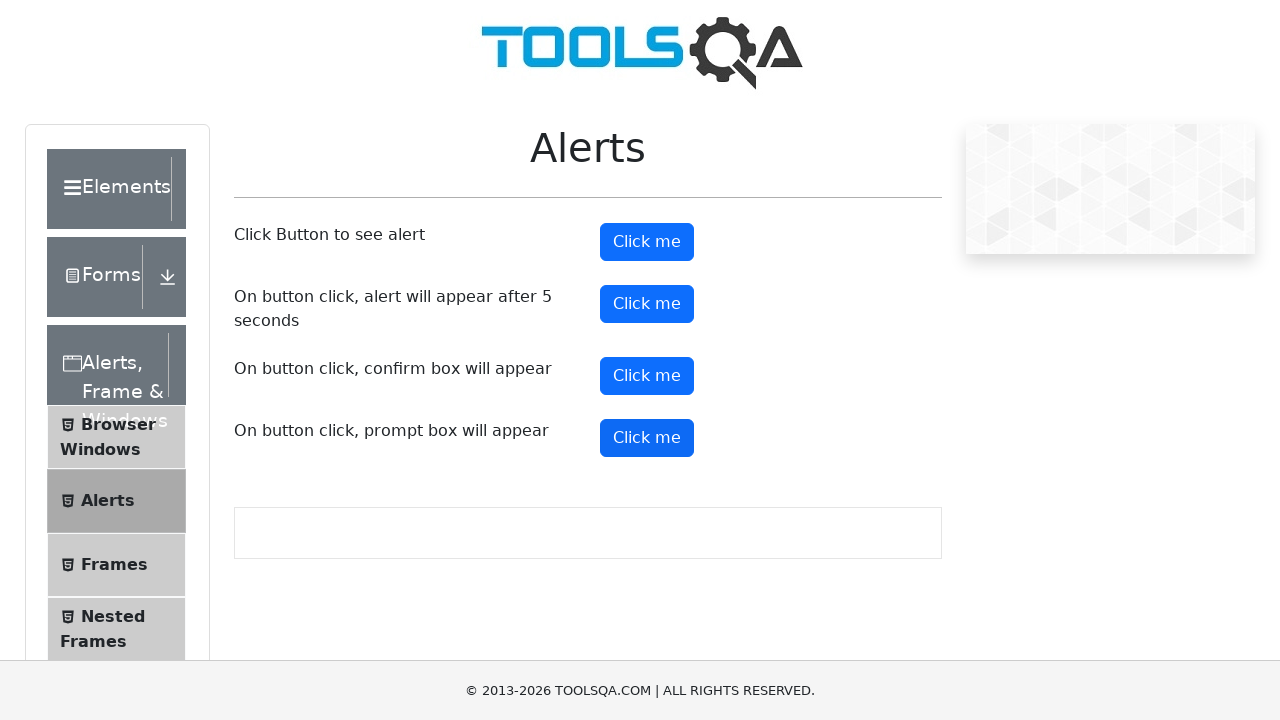

Set up dialog handler to accept prompt with text 'hello there'
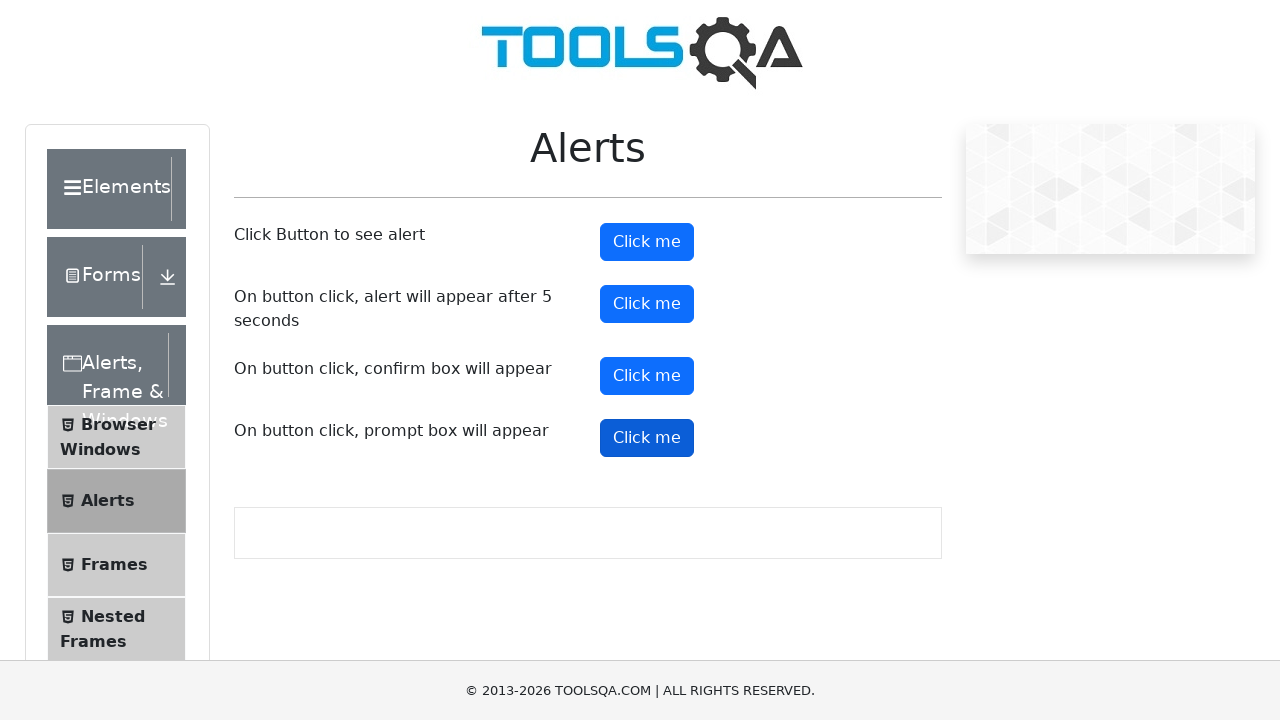

Clicked the prompt button again to trigger the dialog at (647, 438) on button#promtButton
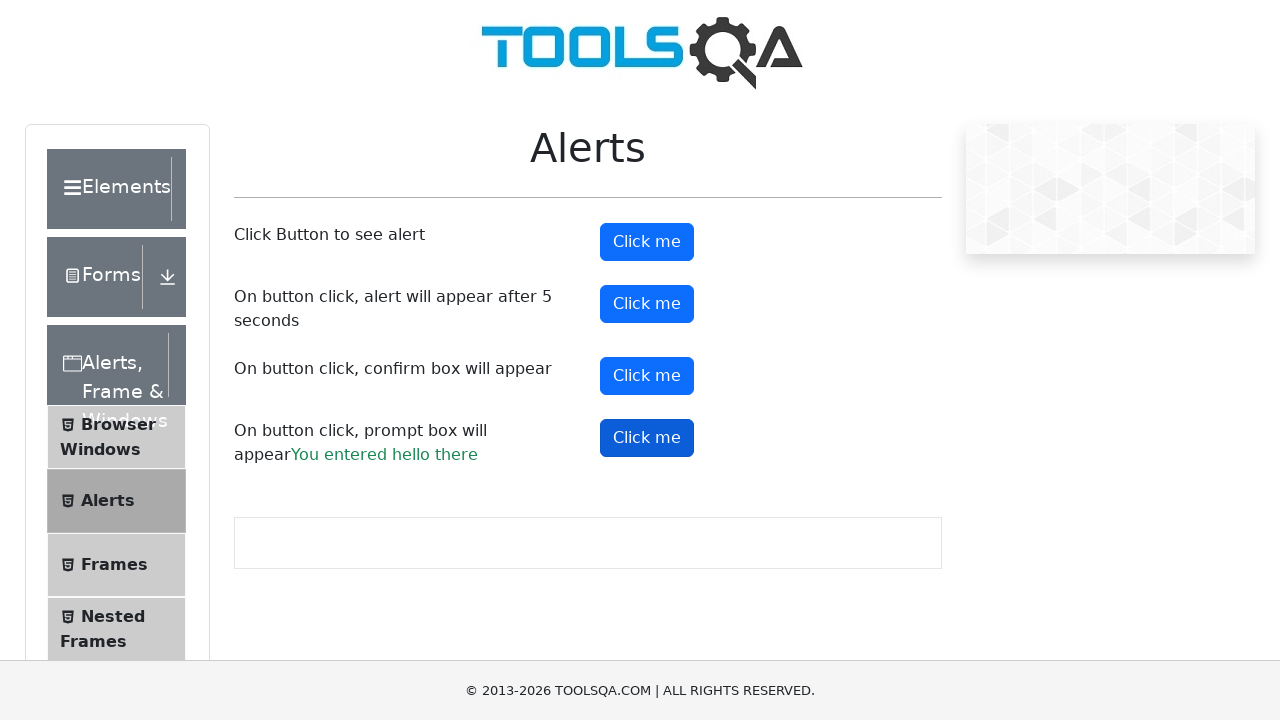

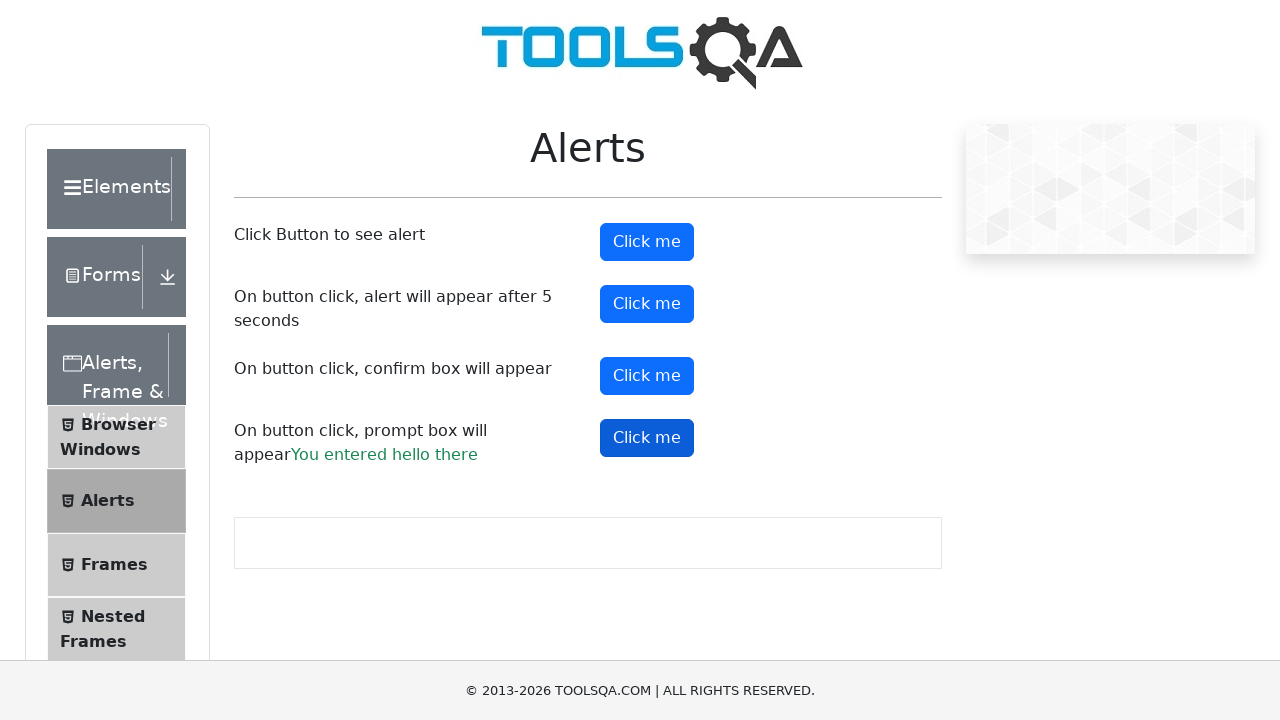